Tests a page with dynamically enabled buttons - clicks Start button, then sequentially clicks One, Two, and Three buttons as they become enabled, and verifies the final message shows "All Buttons Clicked"

Starting URL: https://testpages.herokuapp.com/styled/dynamic-buttons-disabled.html

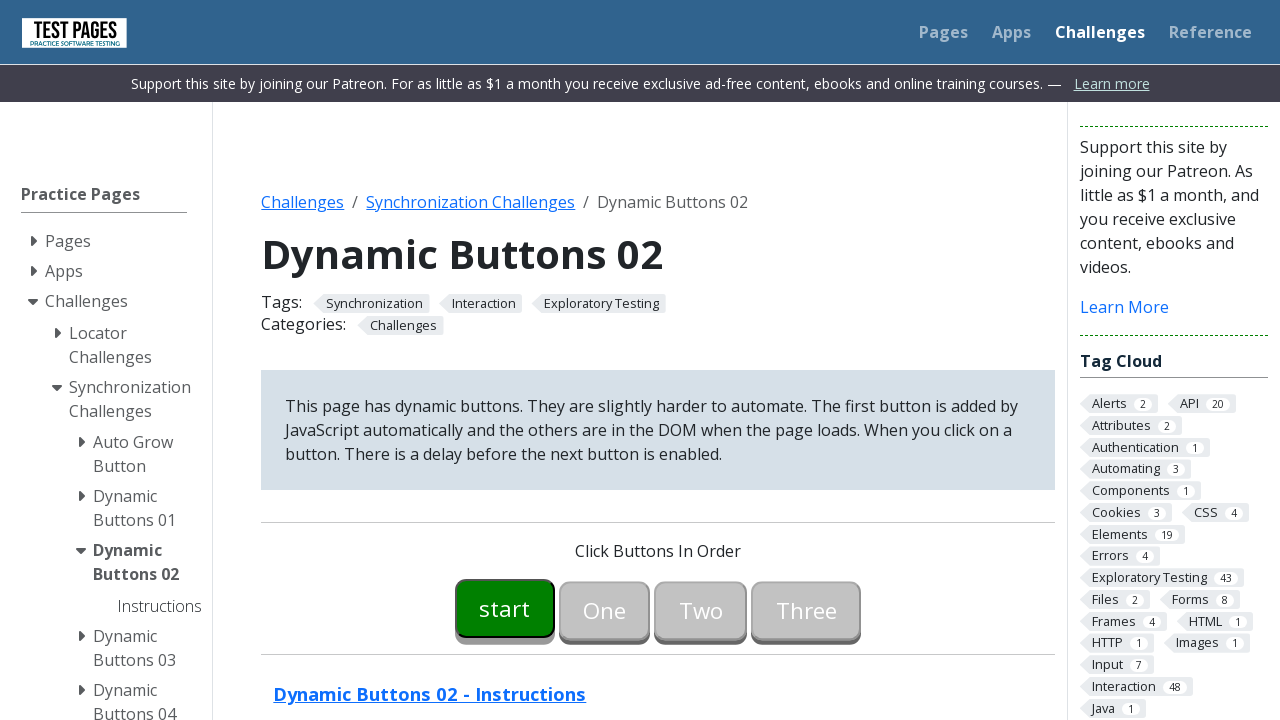

Clicked Start button to begin the sequence at (505, 608) on #button00
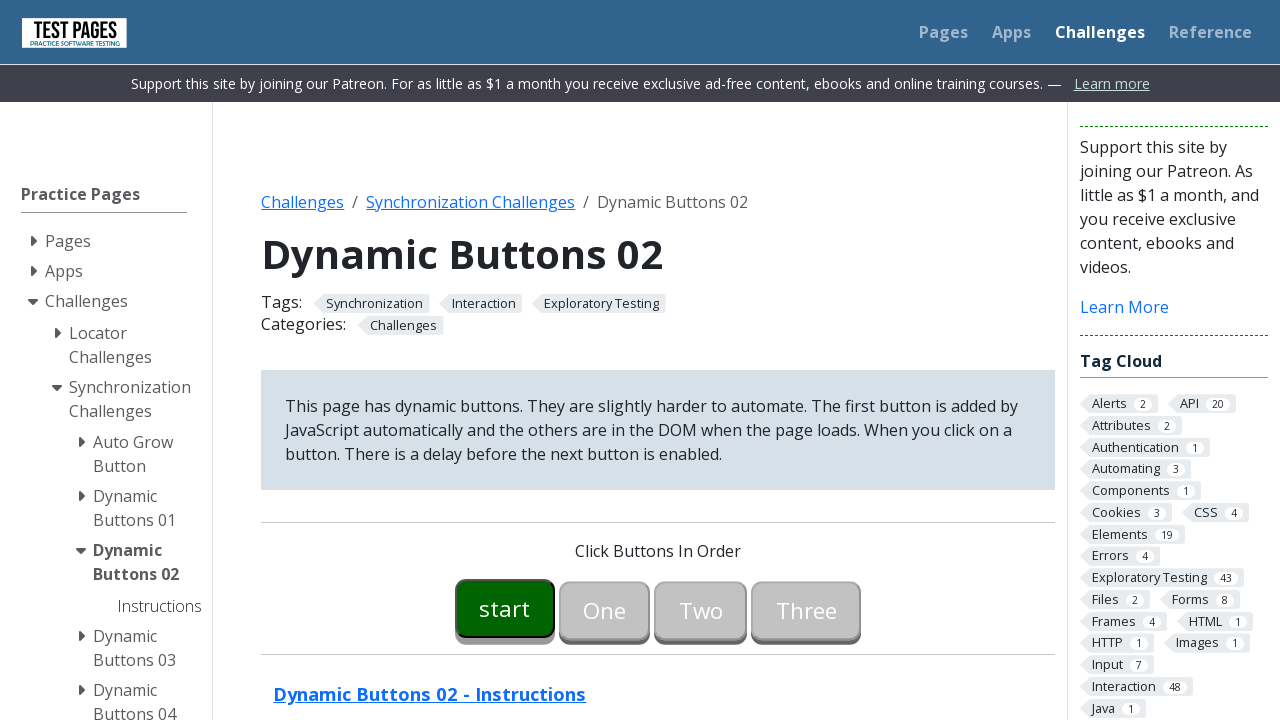

Waited for One button to become enabled
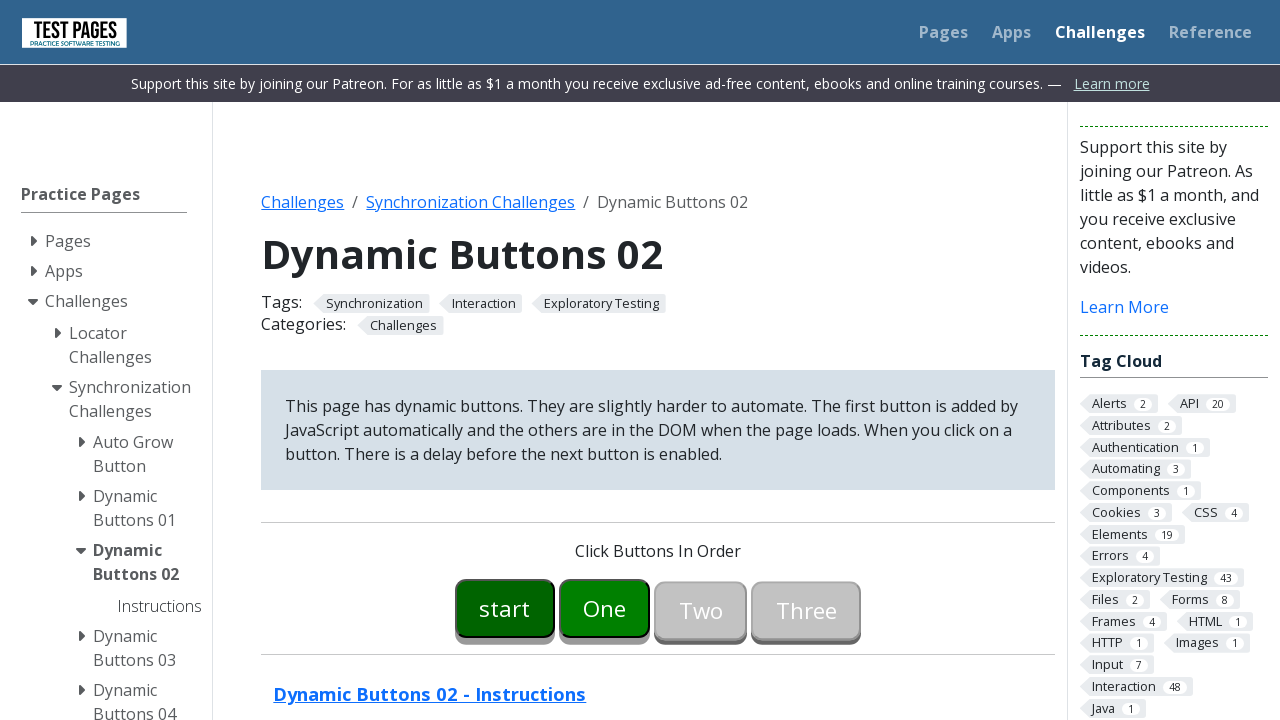

Clicked One button at (605, 608) on #button01
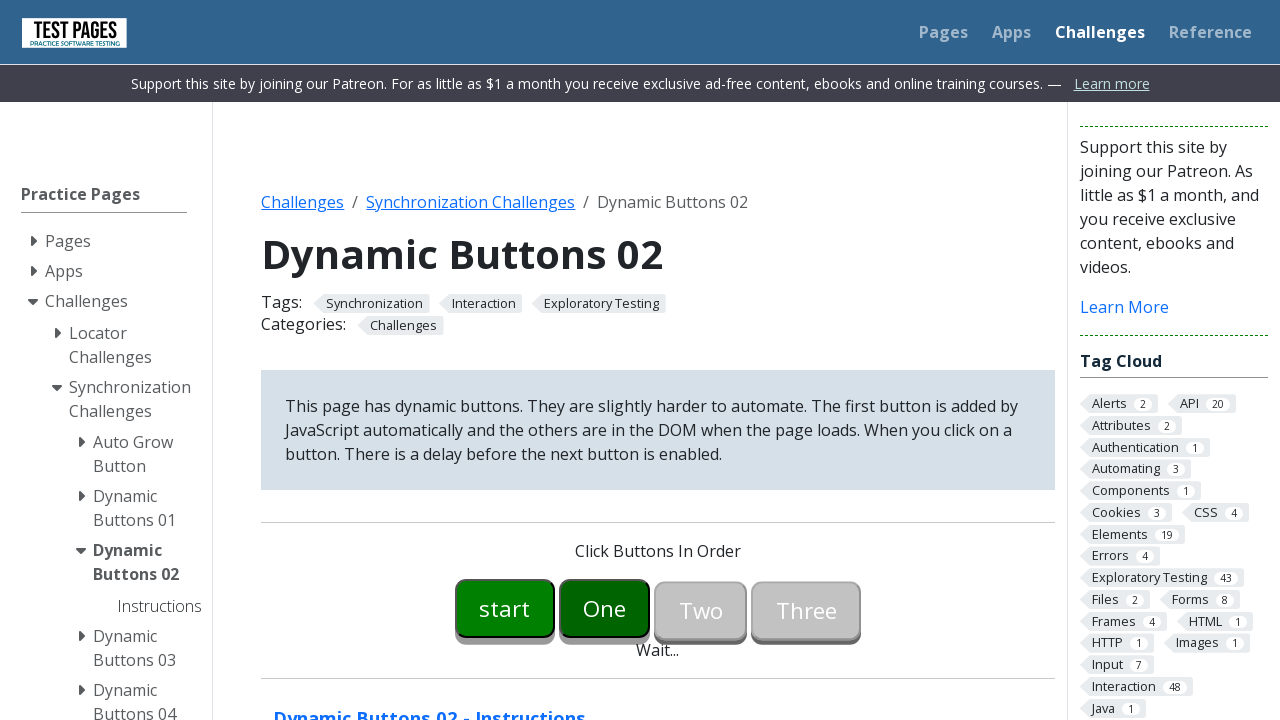

Waited for Two button to become enabled
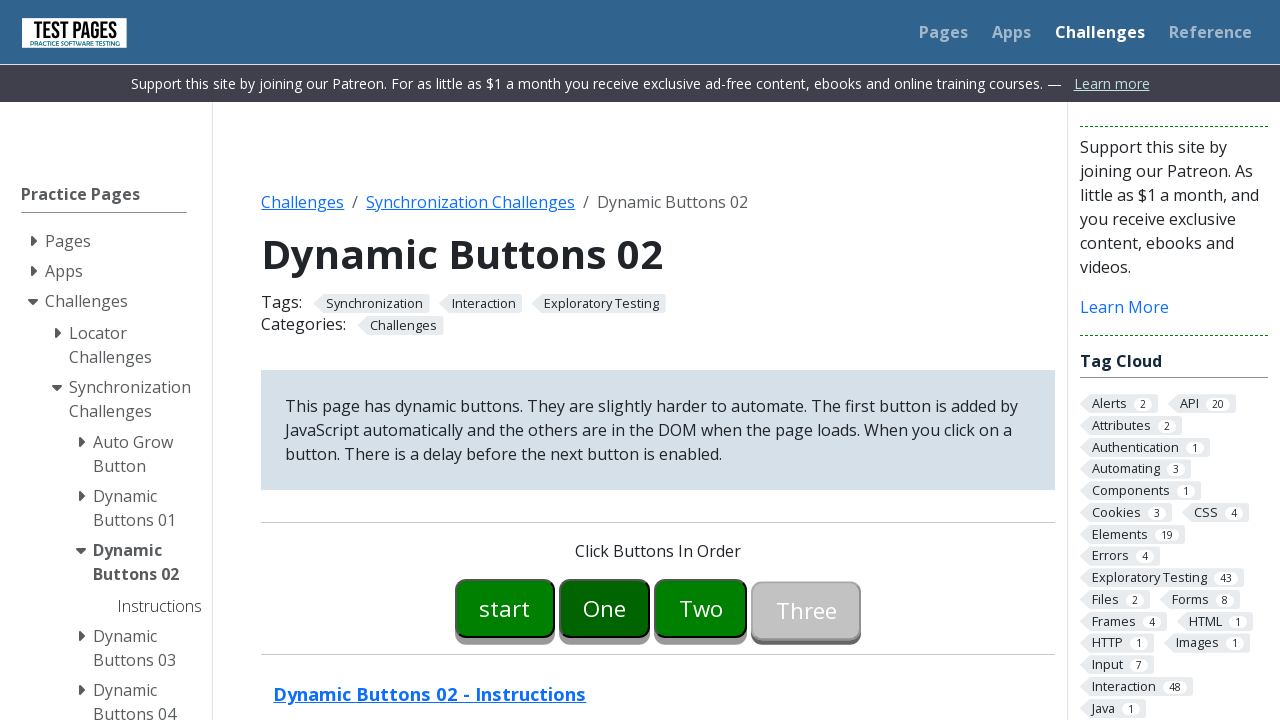

Clicked Two button at (701, 608) on #button02
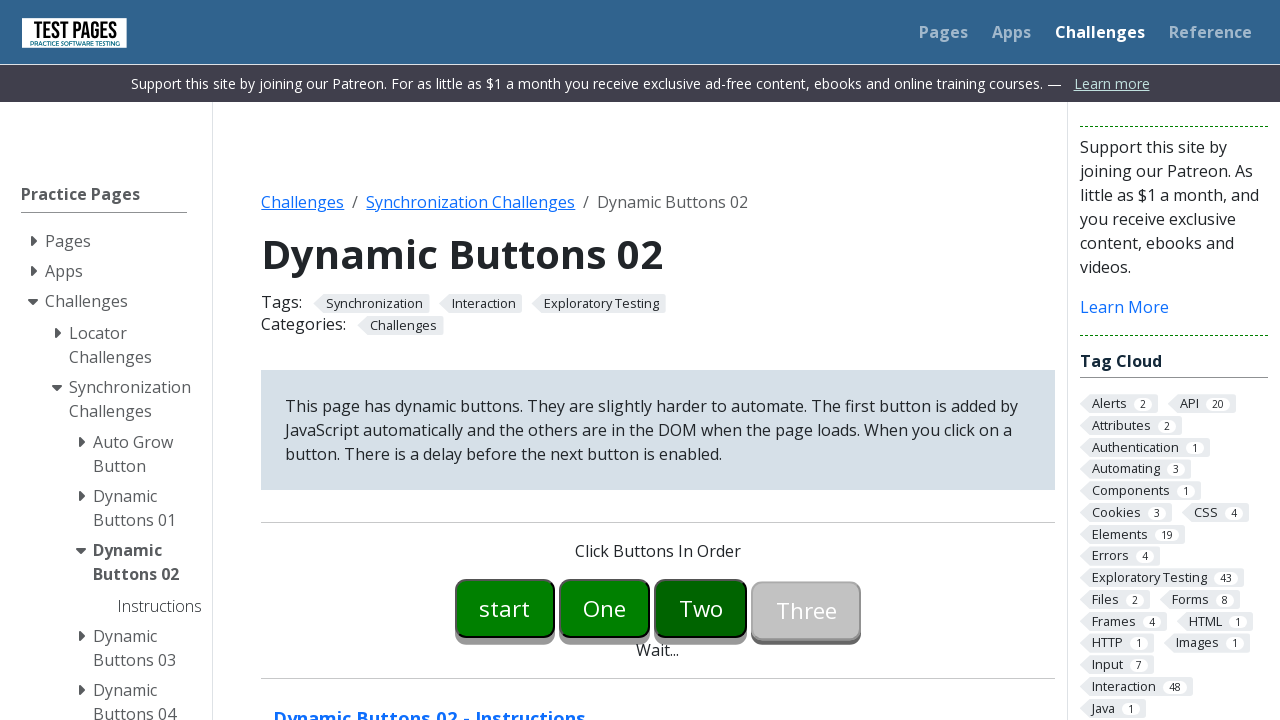

Waited for Three button to become enabled
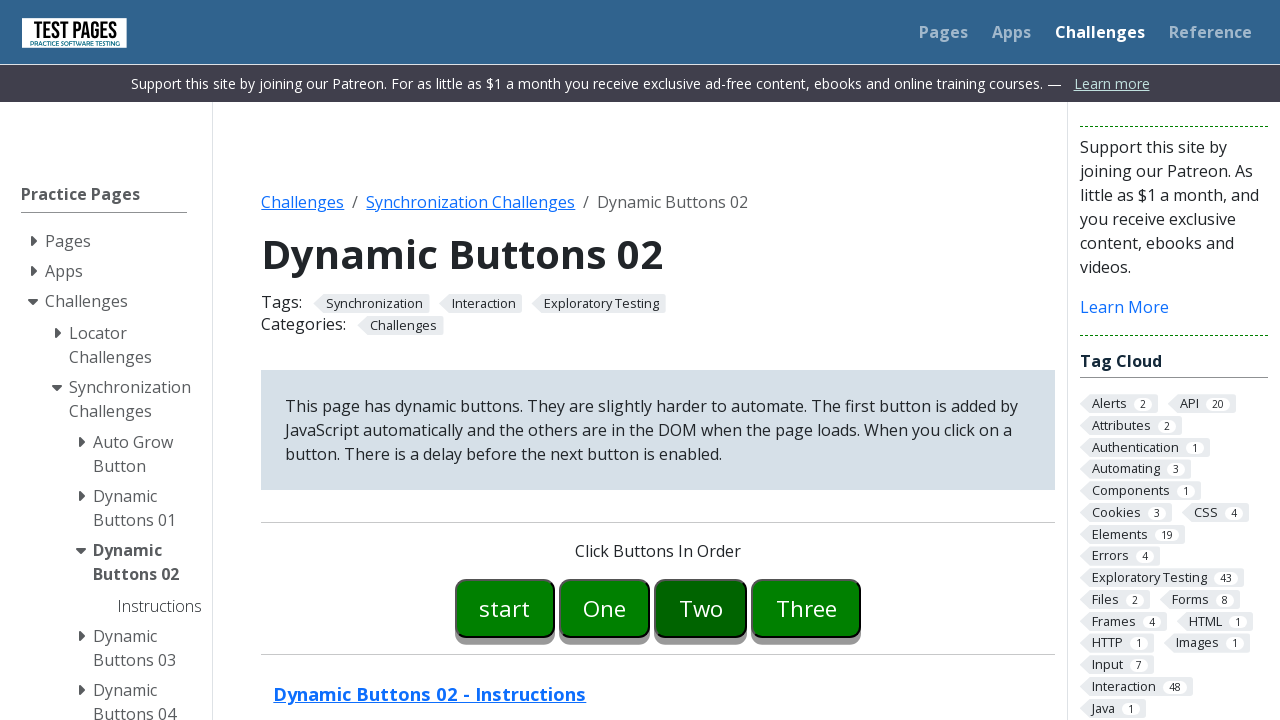

Clicked Three button at (806, 608) on #button03
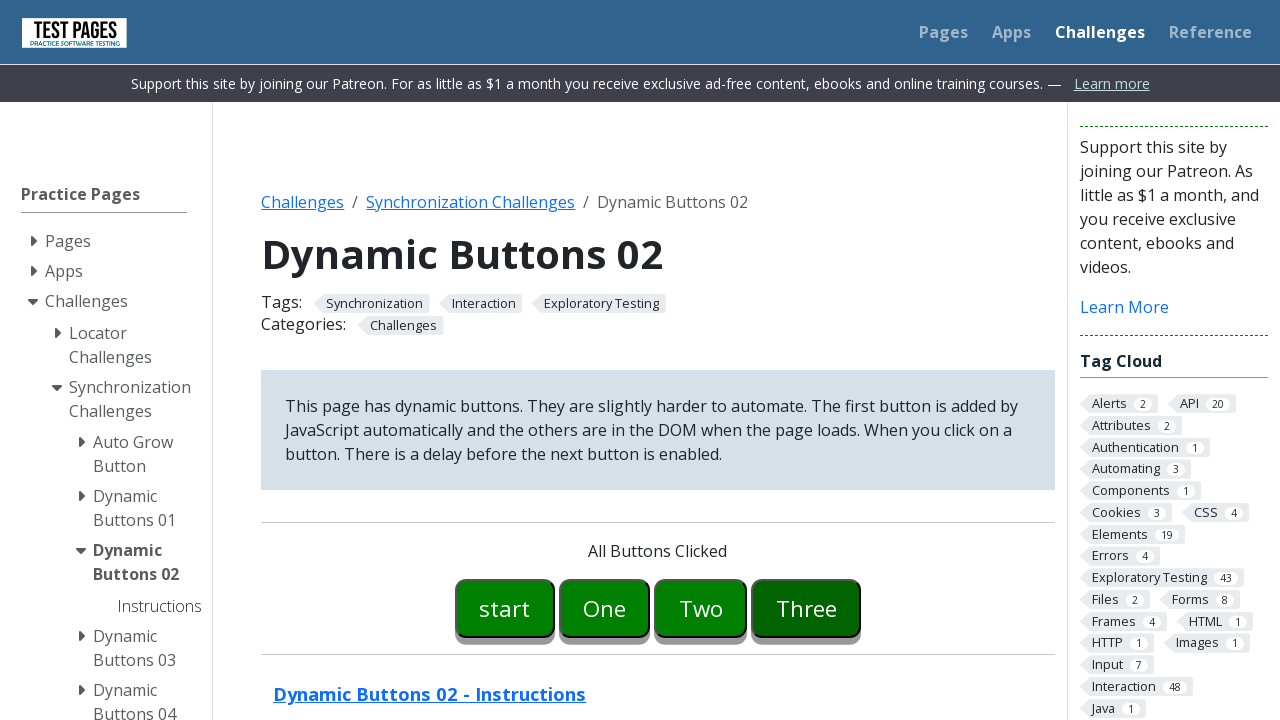

Success message element loaded
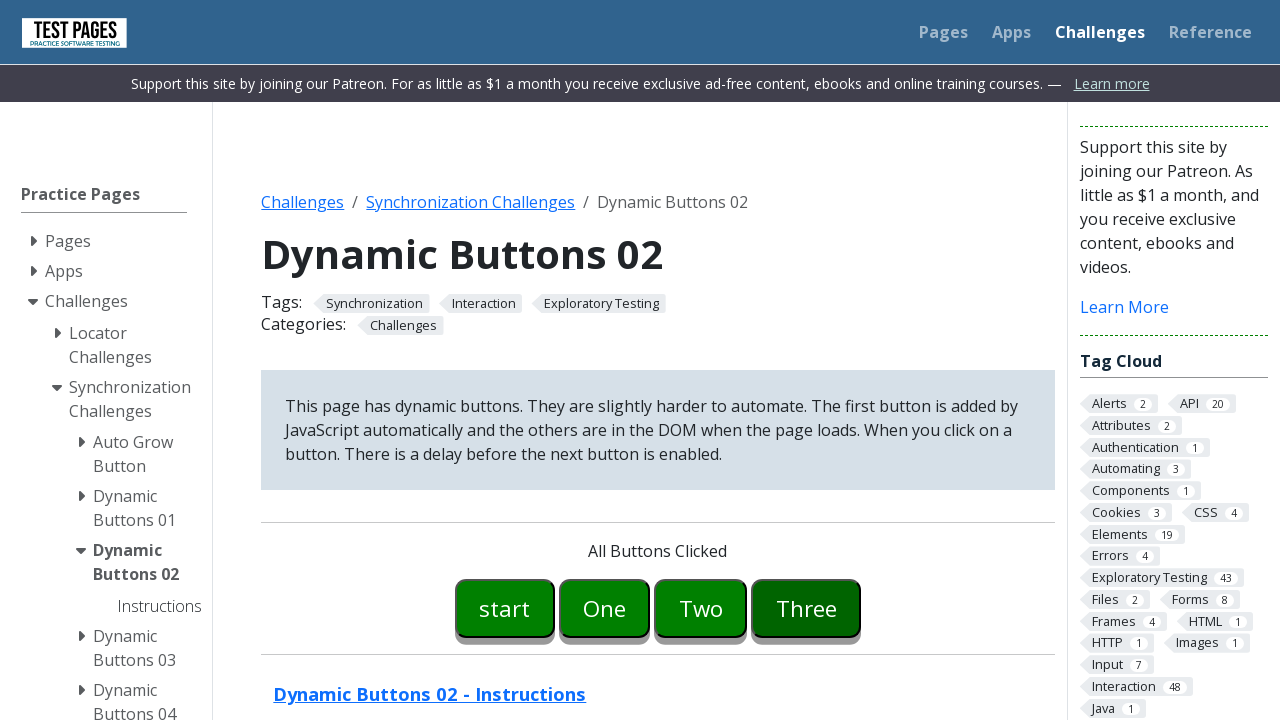

Retrieved message text from success element
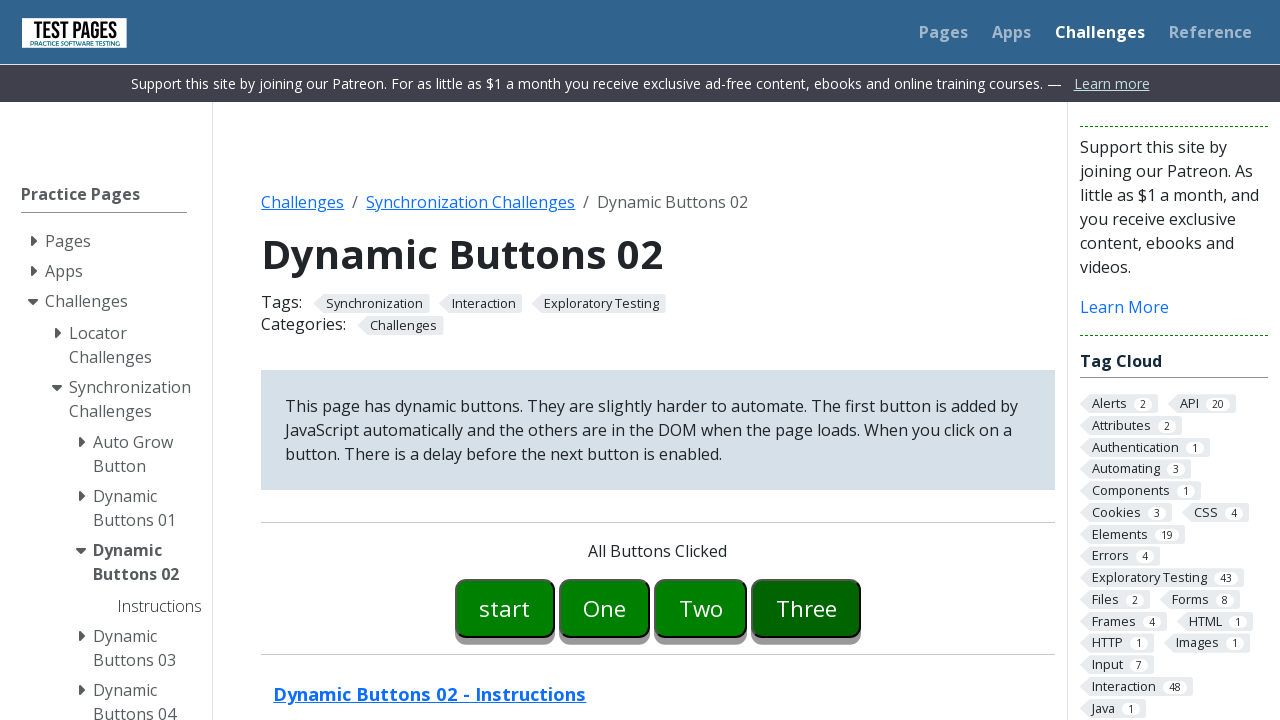

Verified final message shows 'All Buttons Clicked'
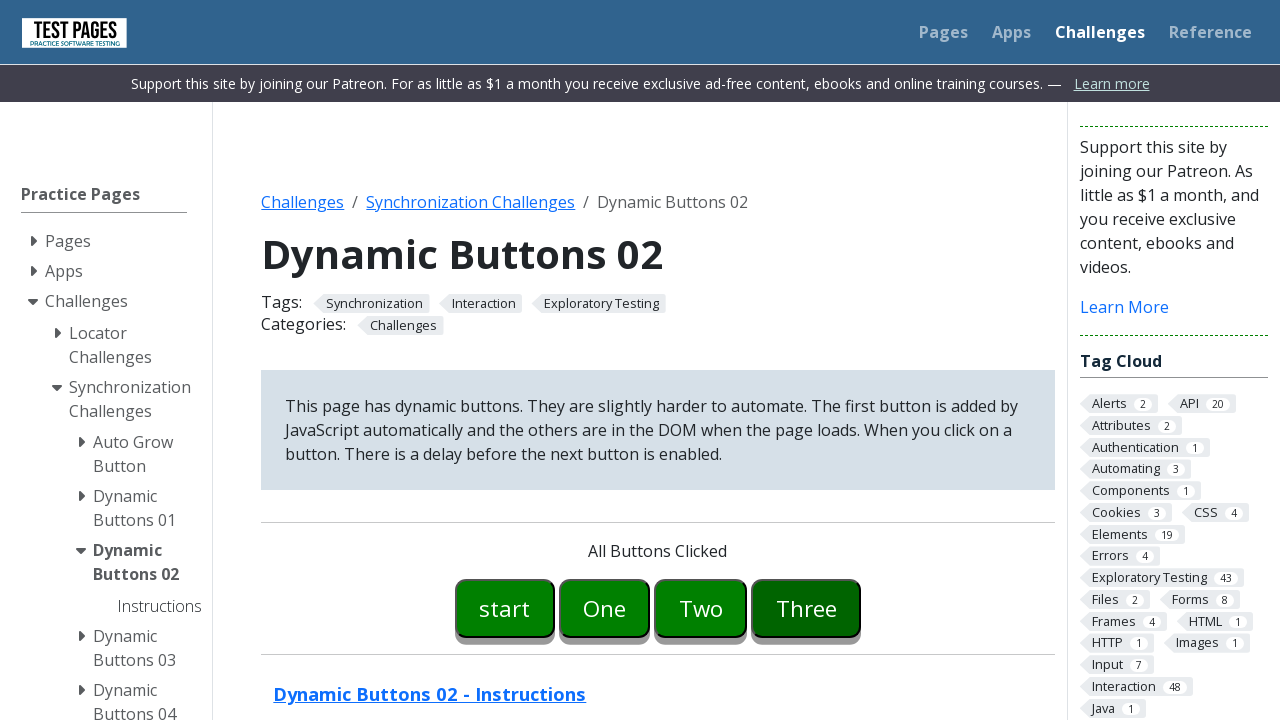

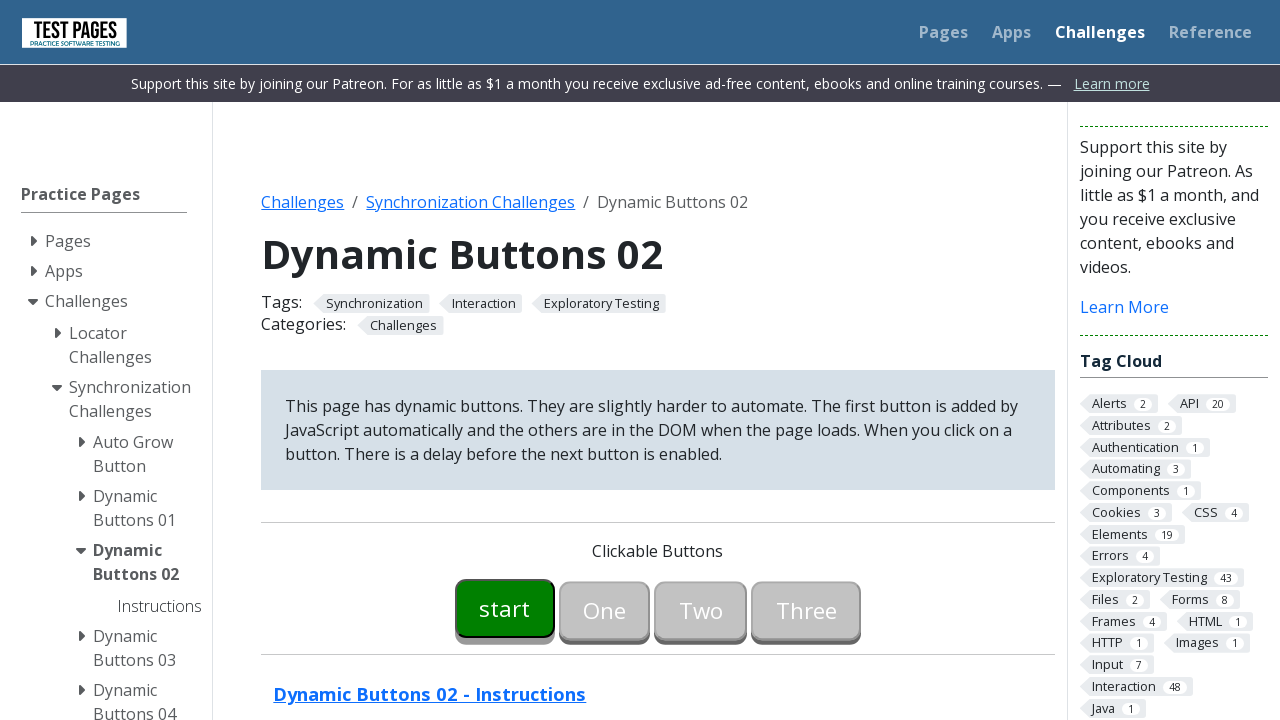